Tests the second checkbox by clicking it and verifying it becomes unchecked

Starting URL: http://the-internet.herokuapp.com/checkboxes

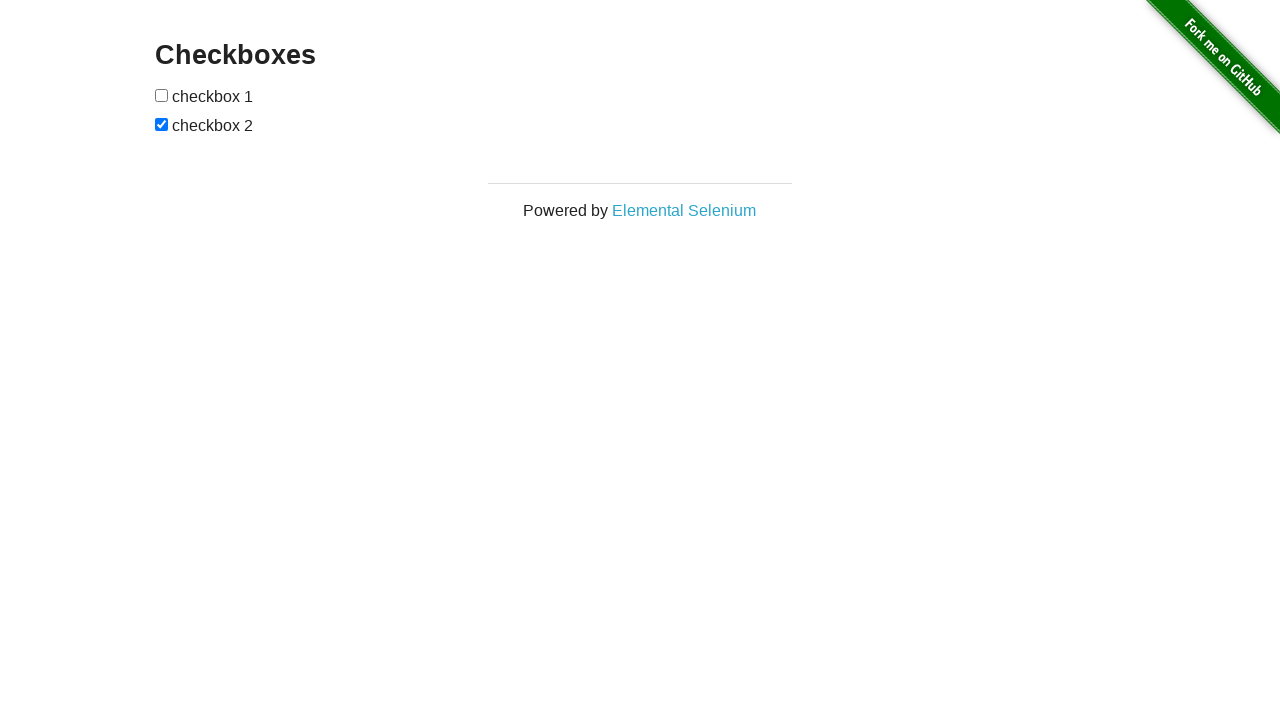

Clicked the second checkbox to uncheck it at (162, 124) on #checkboxes input[type=checkbox]:nth-of-type(2)
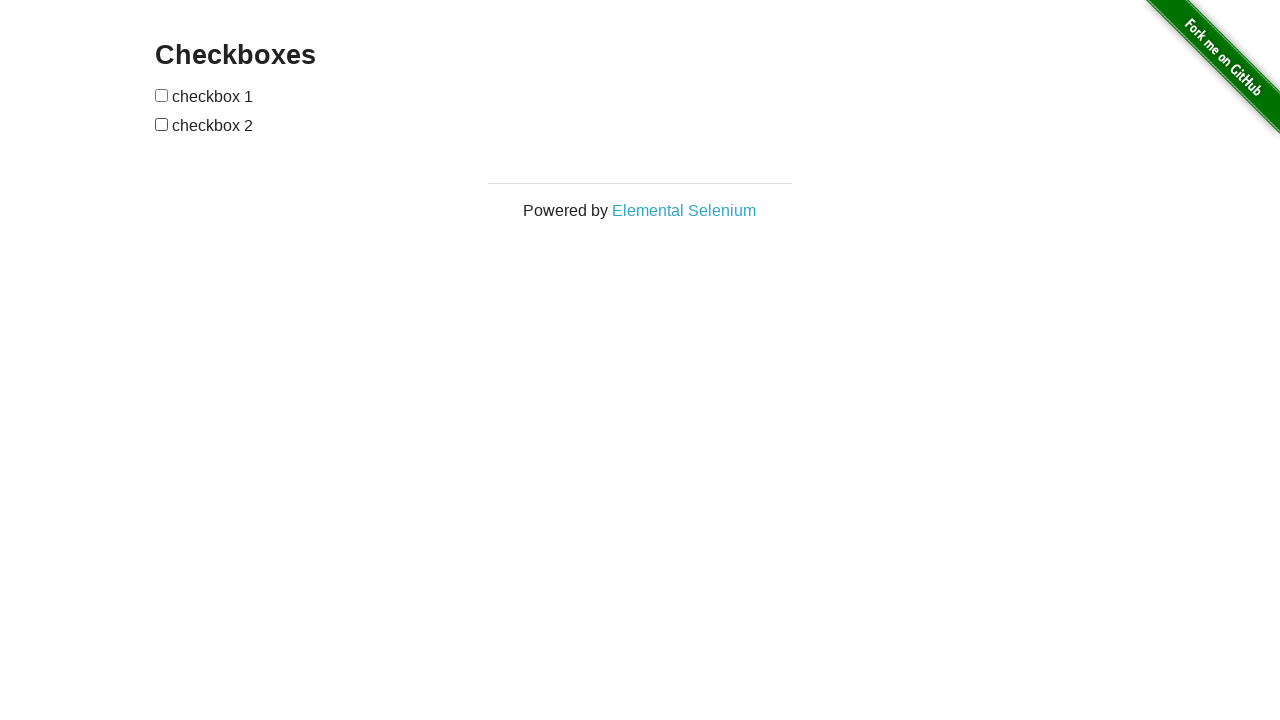

Verified the second checkbox is now unchecked
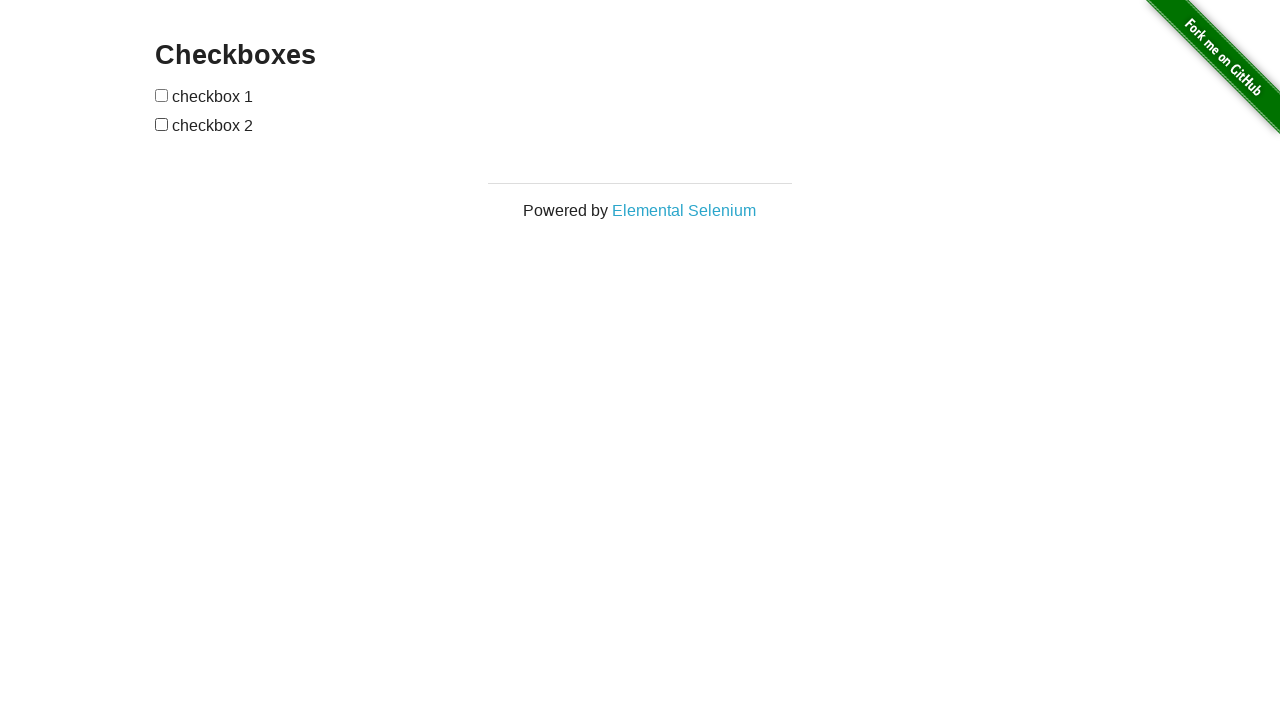

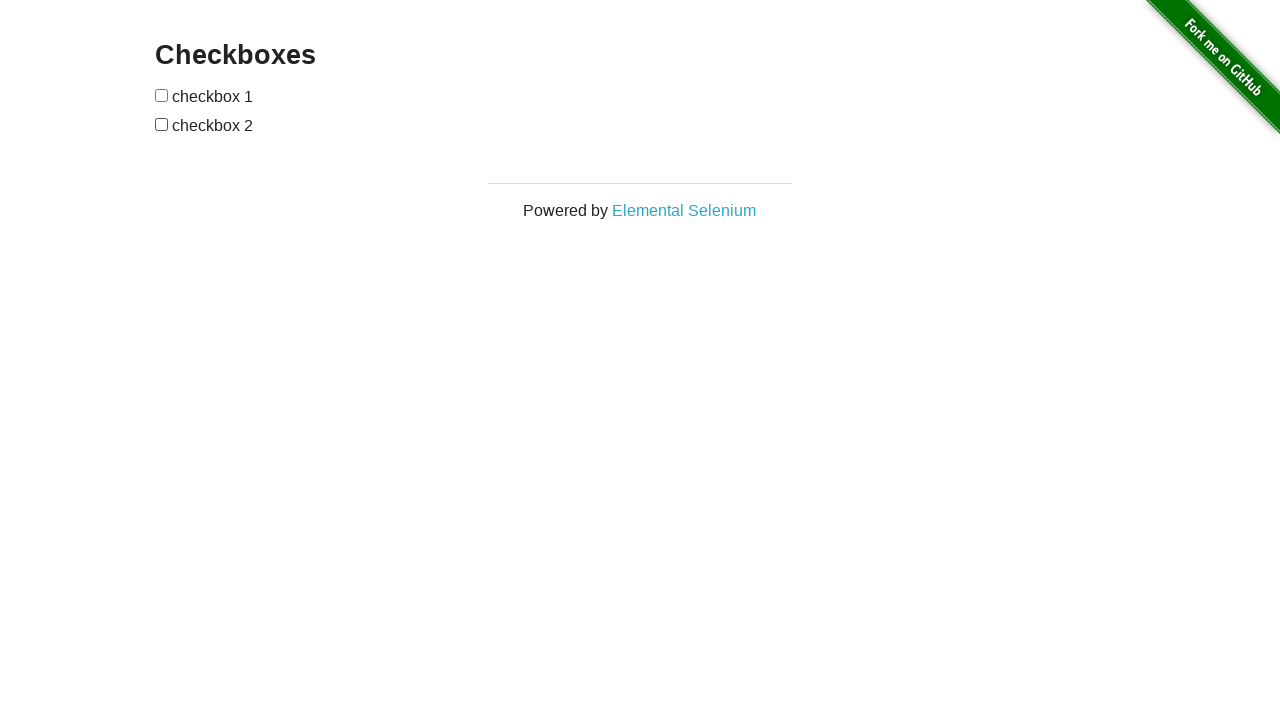